Tests mouse hover functionality on a practice automation page by performing a context click, hovering over an element, and clicking the Reload link

Starting URL: https://rahulshettyacademy.com/AutomationPractice/

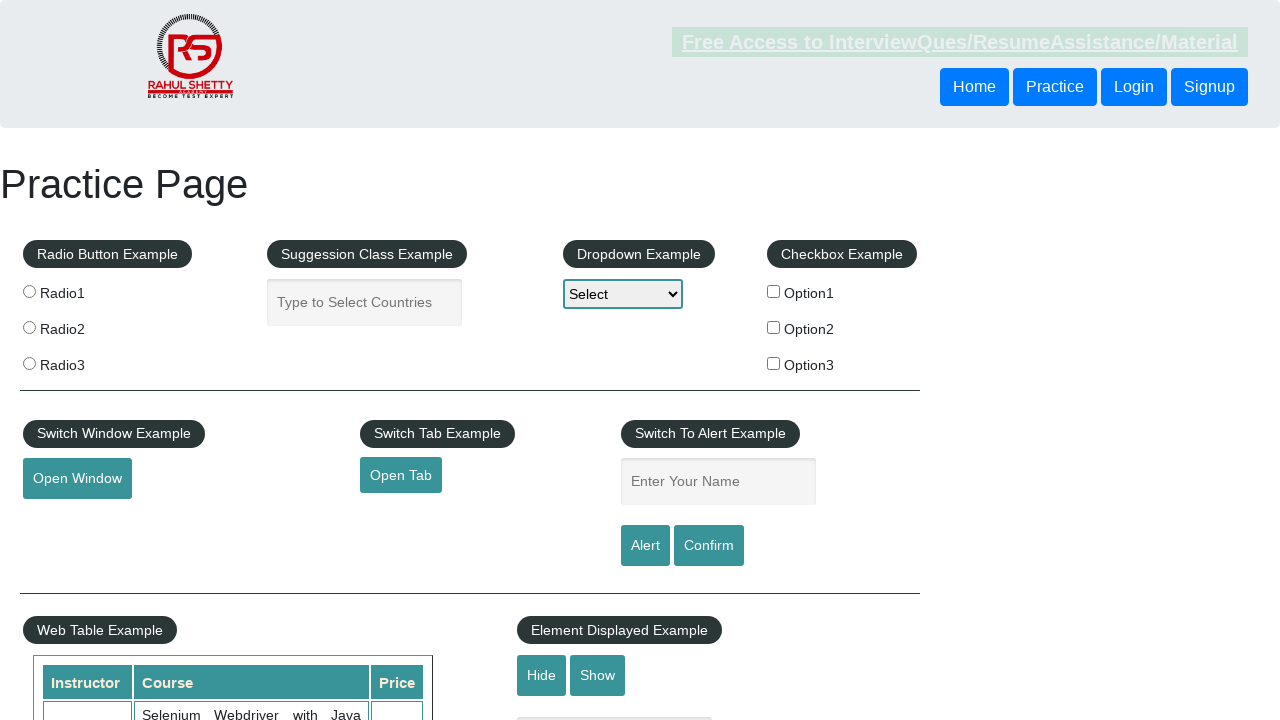

Navigated to automation practice page
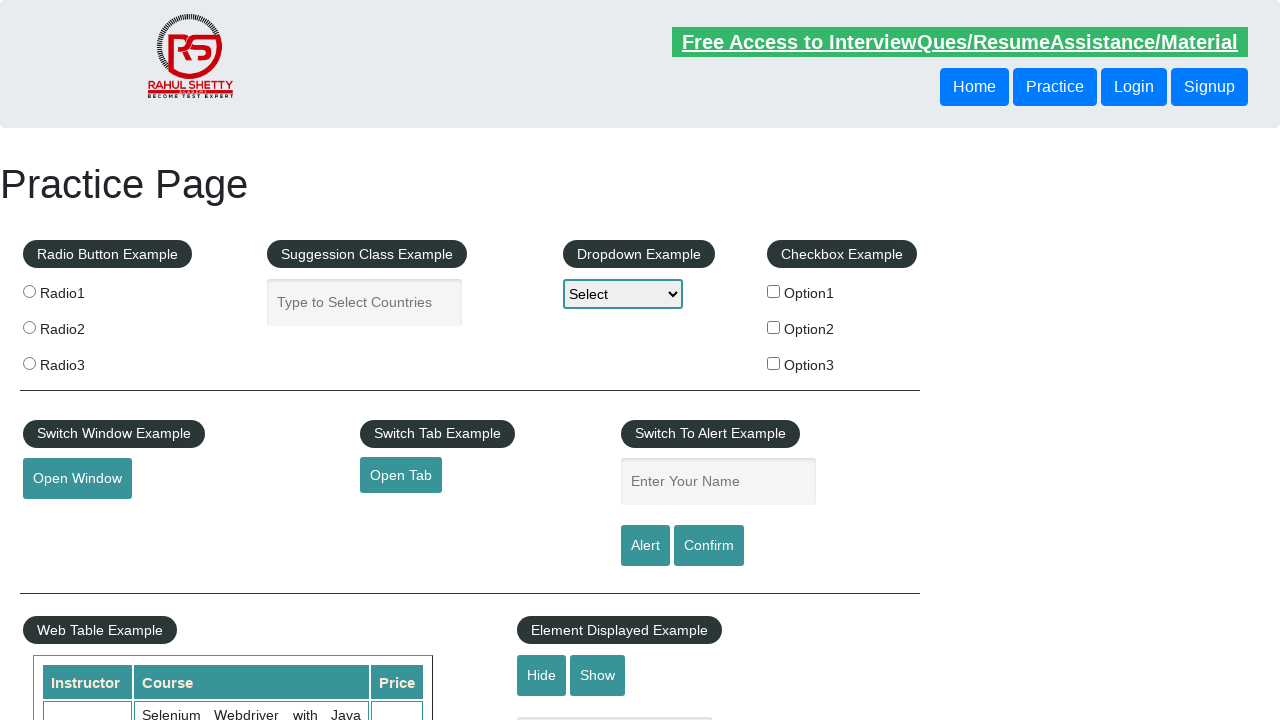

Right-clicked on mouse hover element to open context menu at (83, 361) on #mousehover
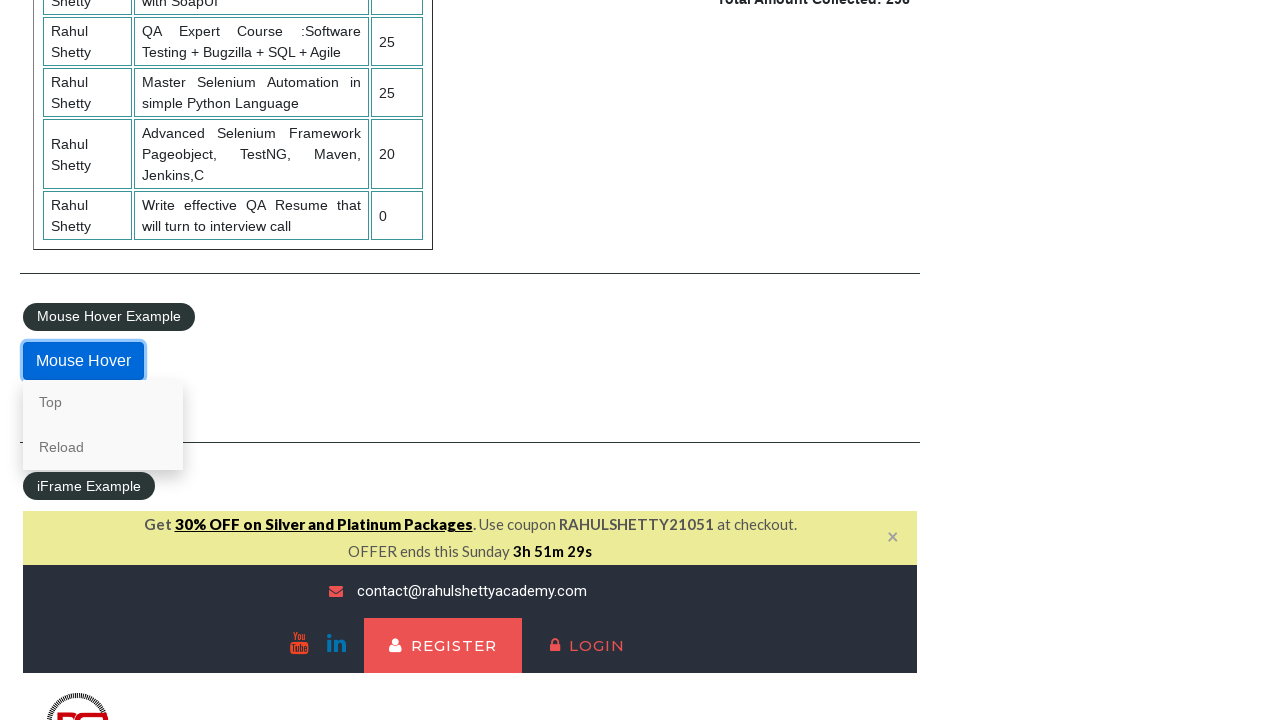

Hovered over mouse hover element to reveal dropdown options at (83, 361) on #mousehover
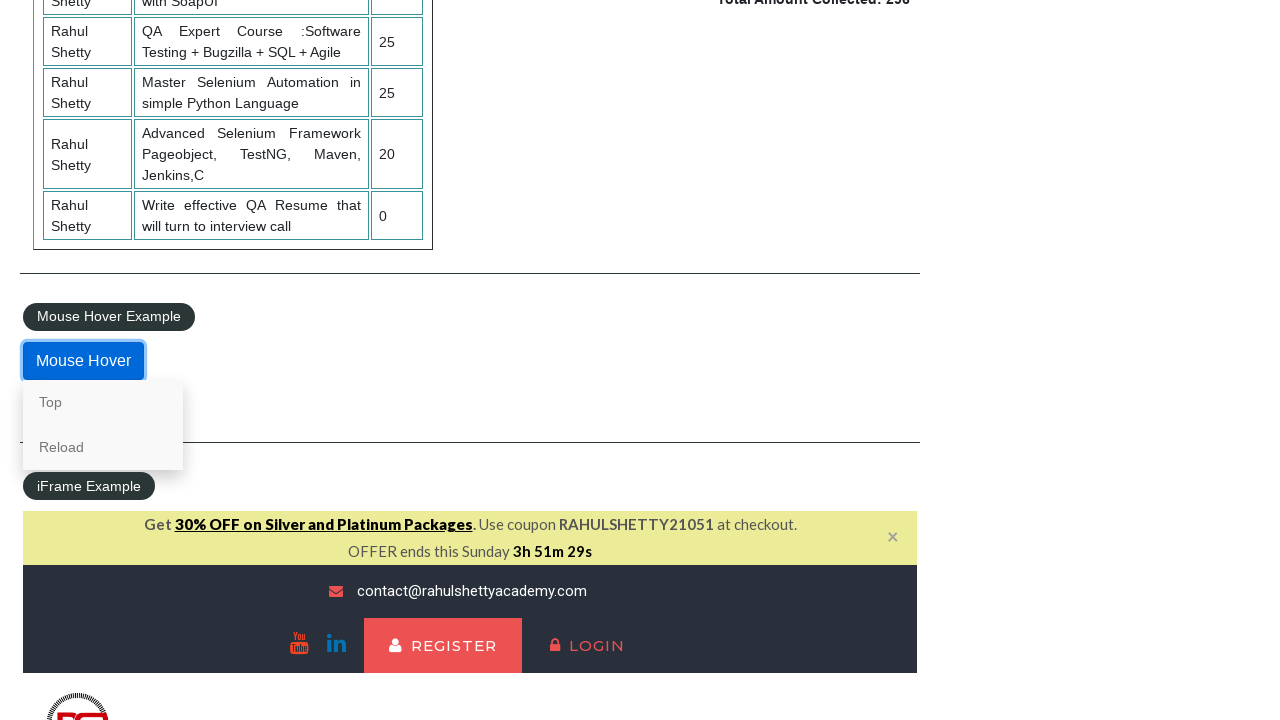

Clicked on Reload link from hover menu at (103, 447) on text=Reload
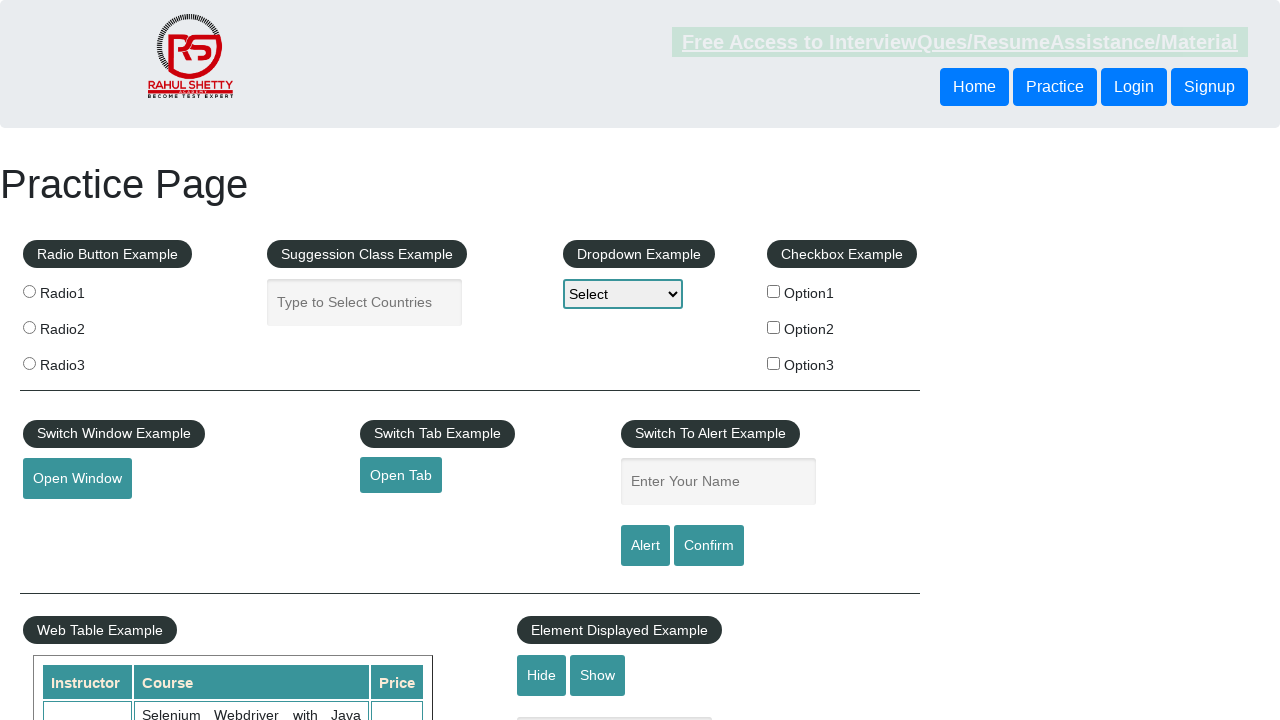

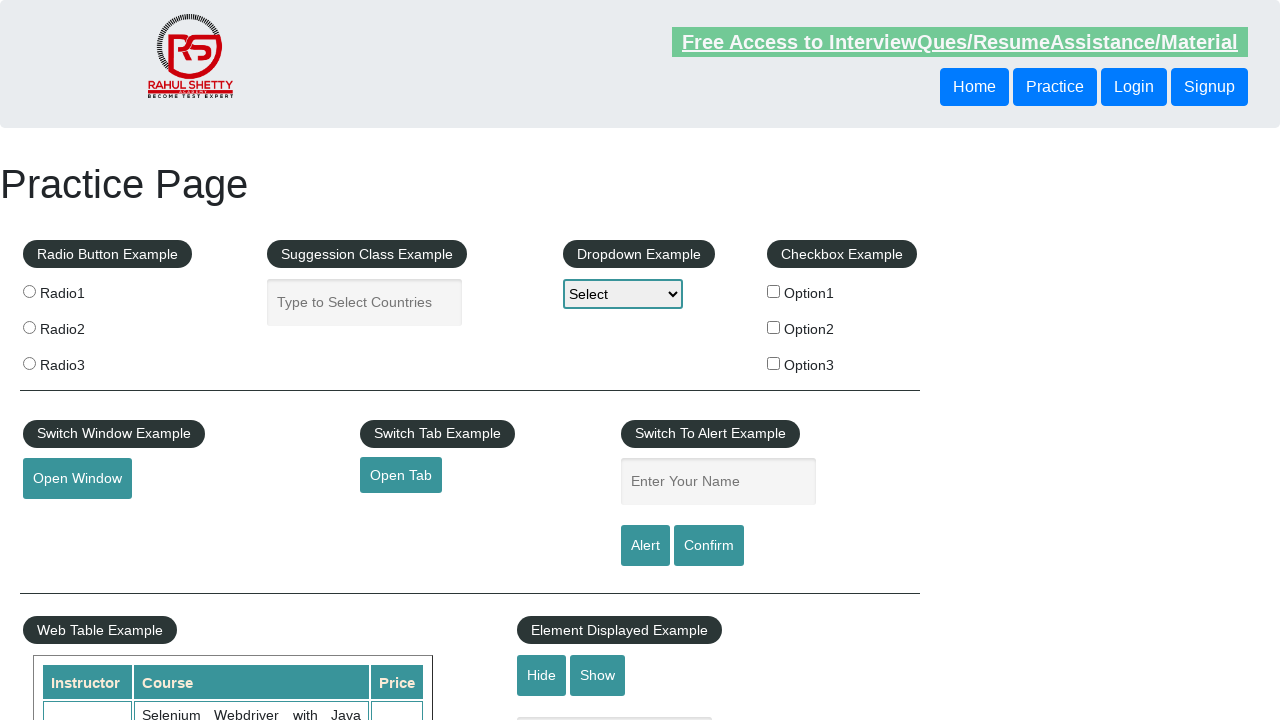